Tests the Neocities browse page by verifying page elements, filling the tag filter field, and submitting the form to filter results

Starting URL: https://neocities.org/browse

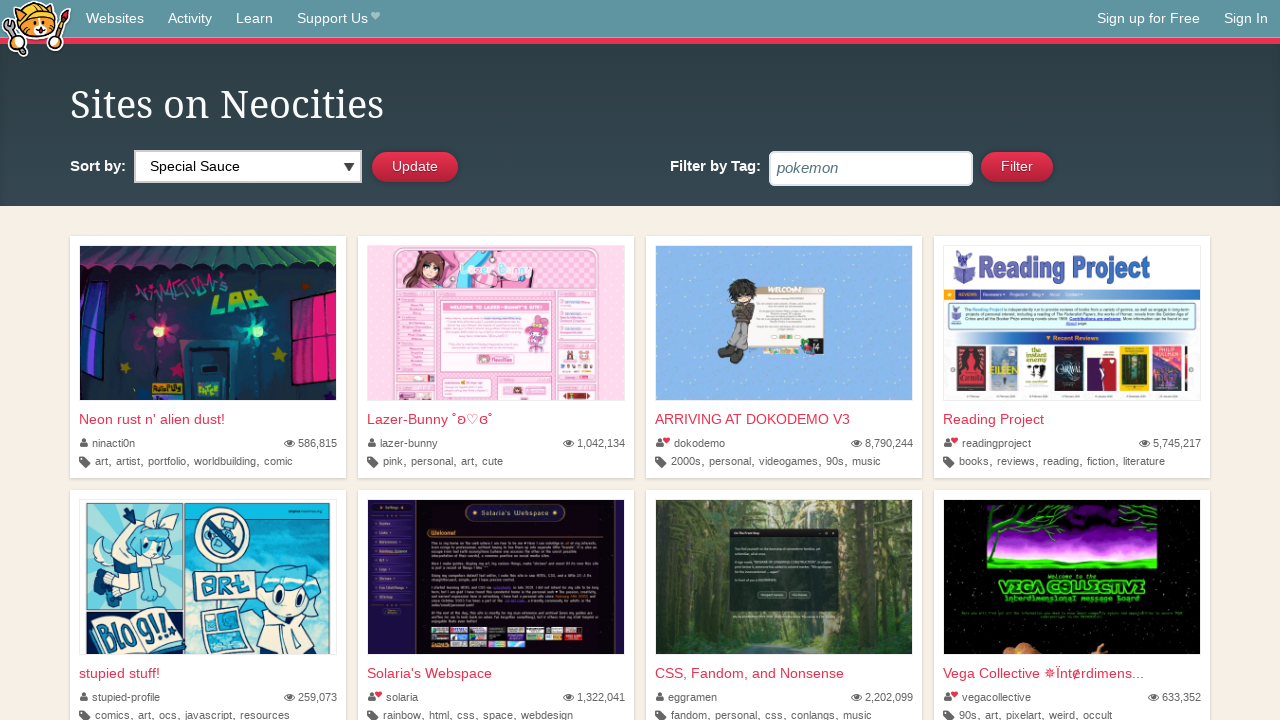

Waited for page to reach domcontentloaded state
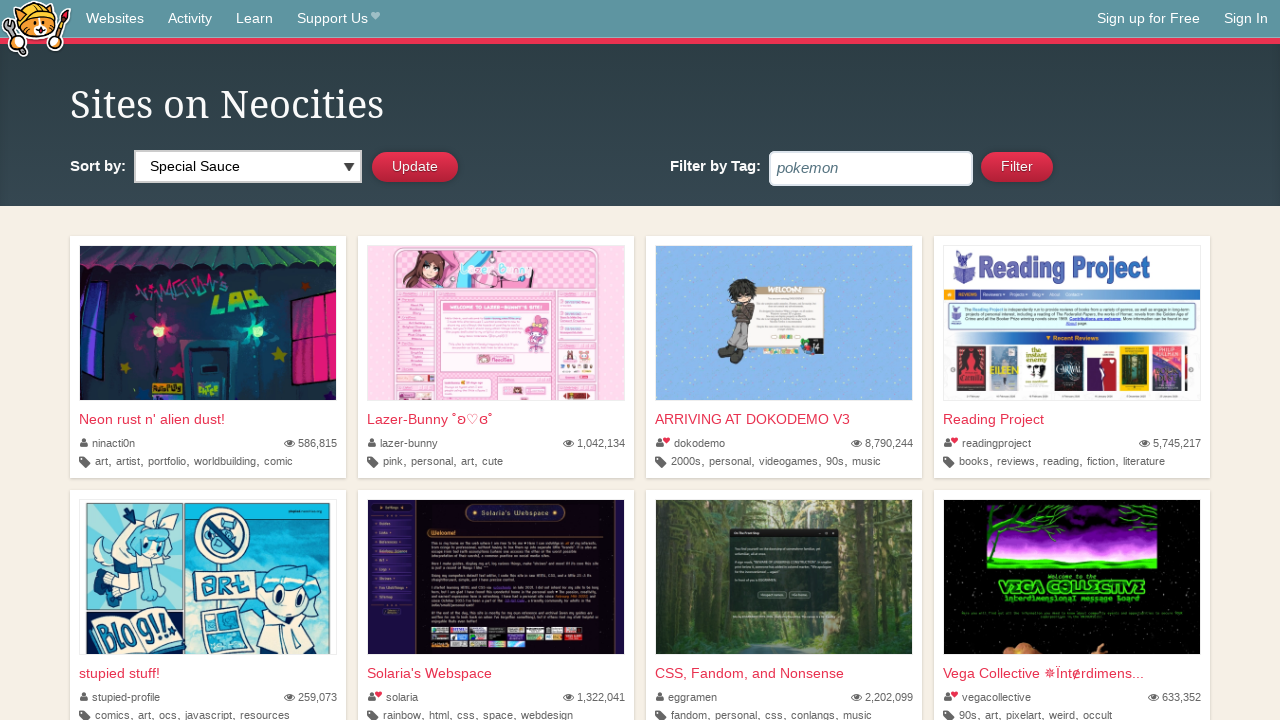

Verified page title is 'Neocities - Browse'
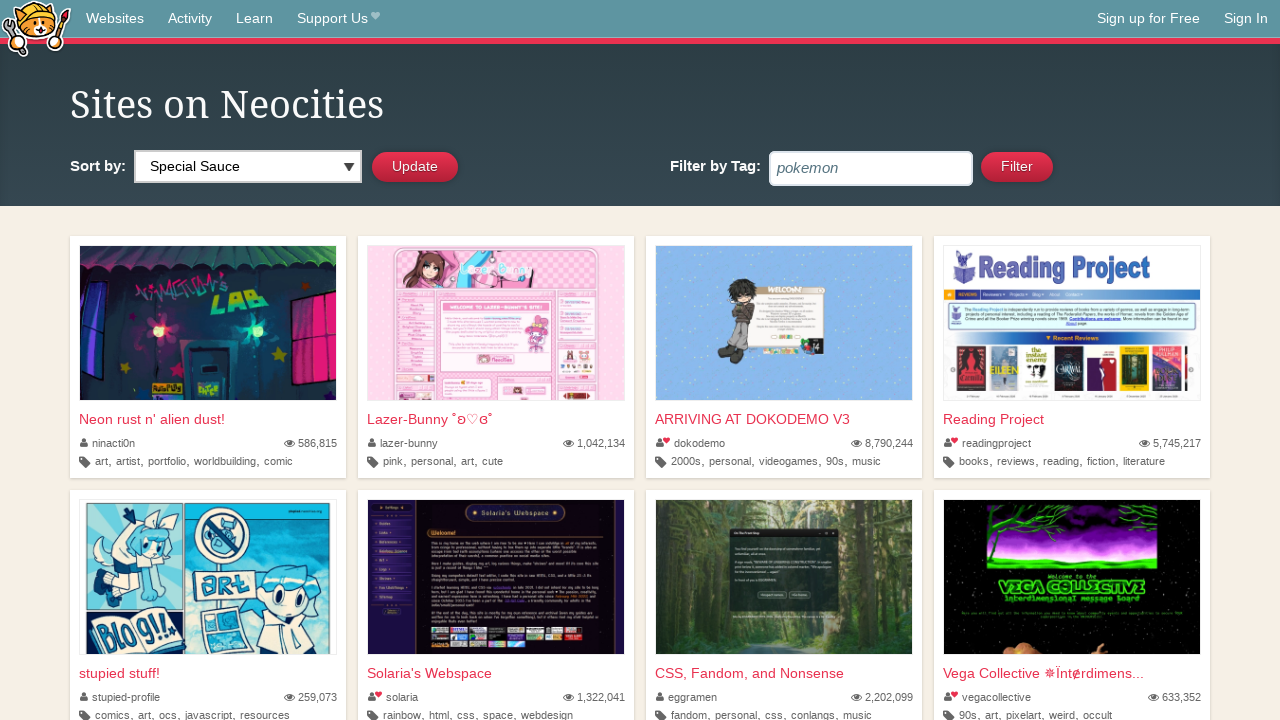

Located header element with text 'Sites on Neocities'
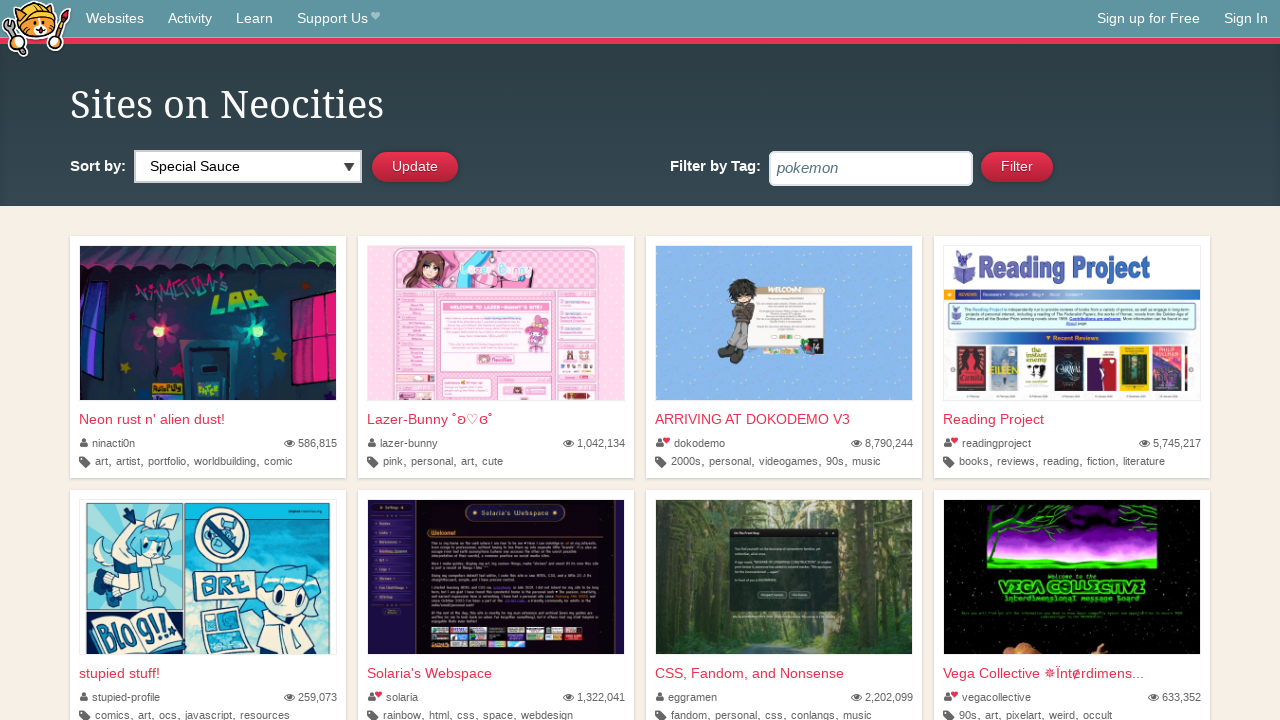

Verified header is visible
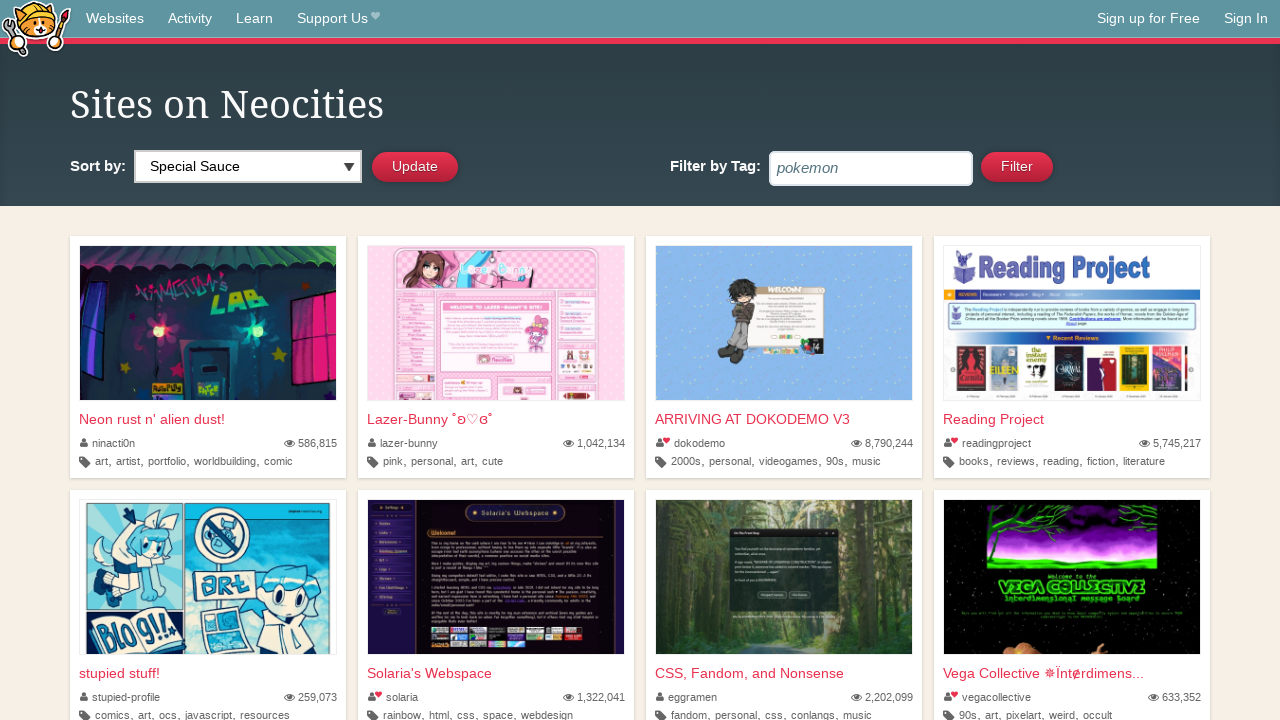

Located sort_by dropdown element
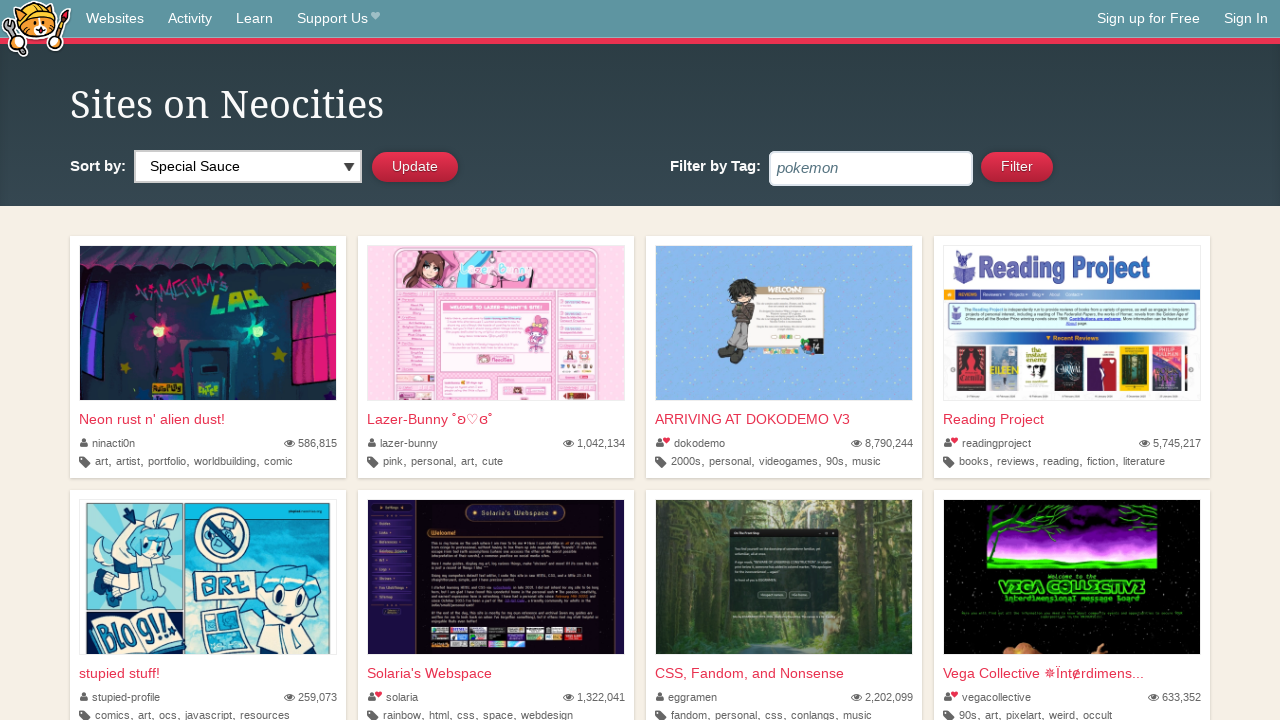

Verified dropdown is visible
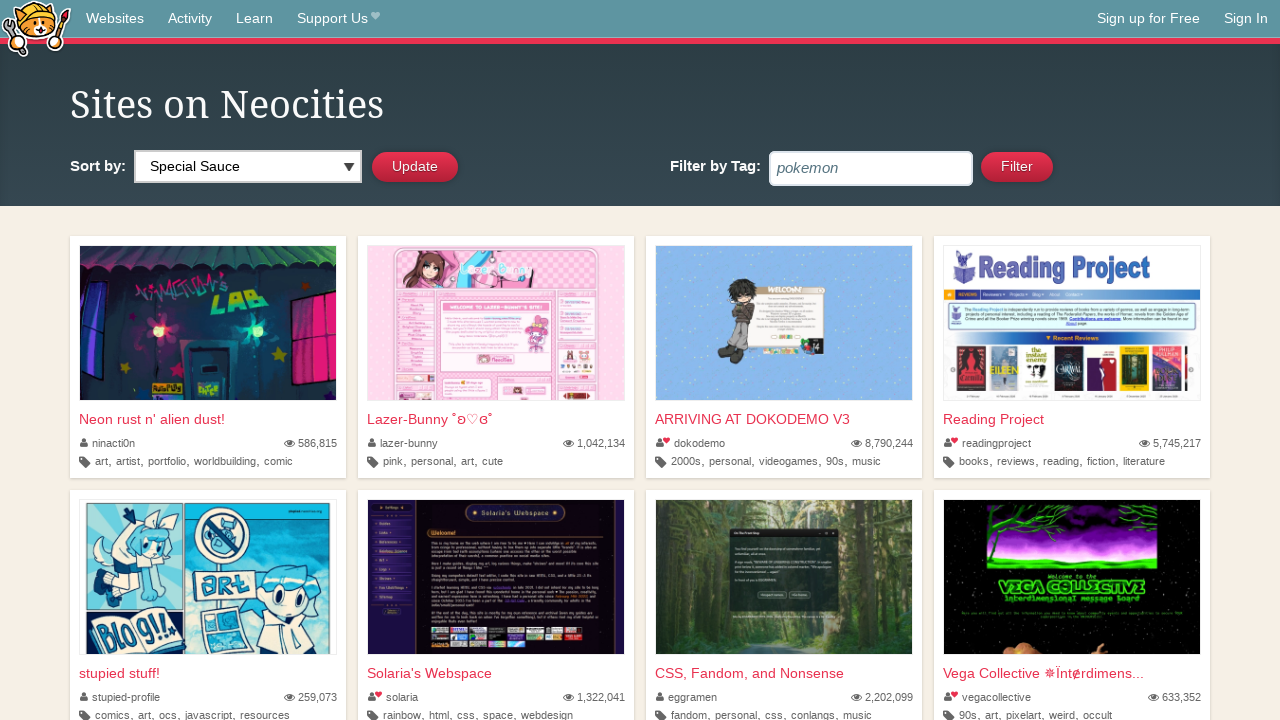

Located tag field element
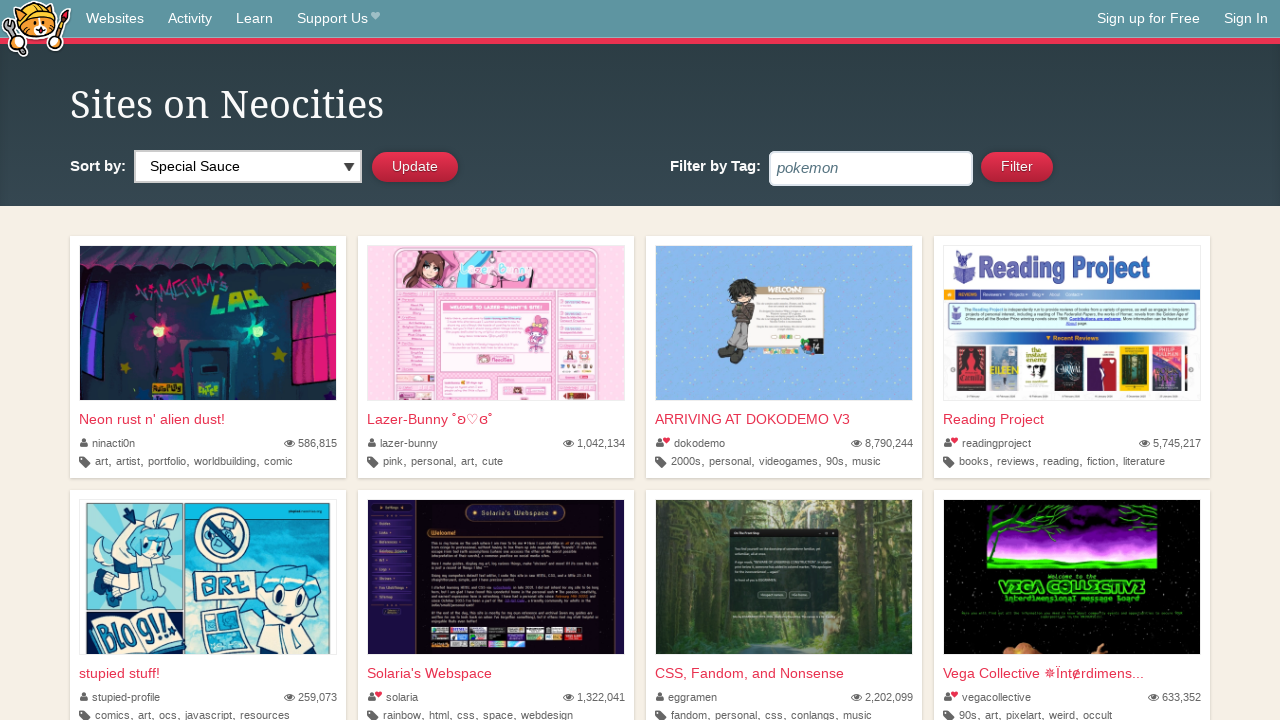

Verified tag field is visible
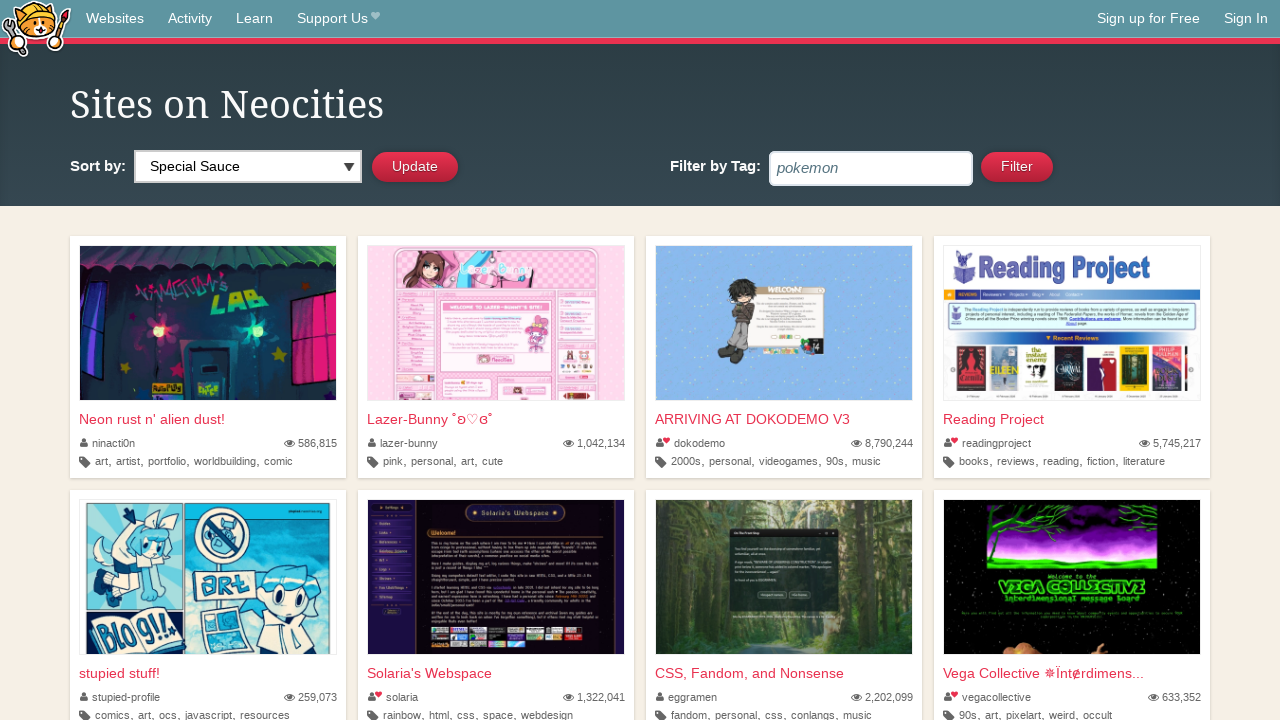

Cleared tag field on #tag
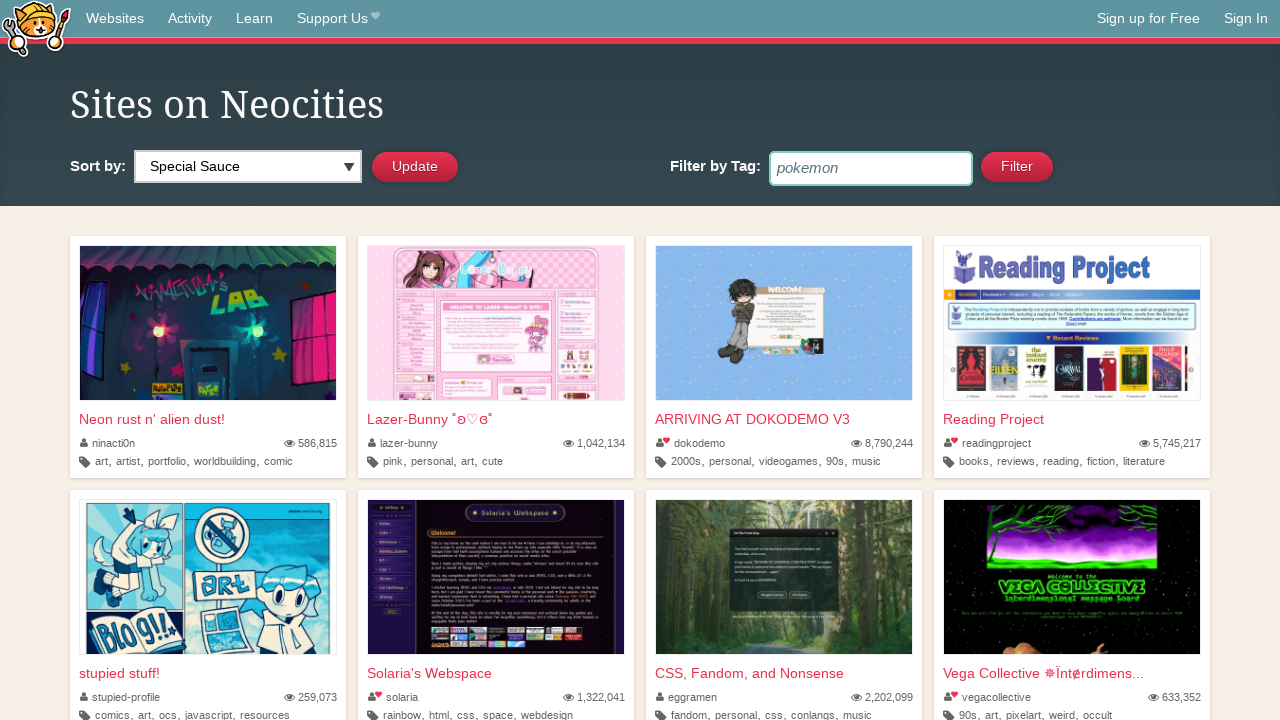

Filled tag field with 'art' on #tag
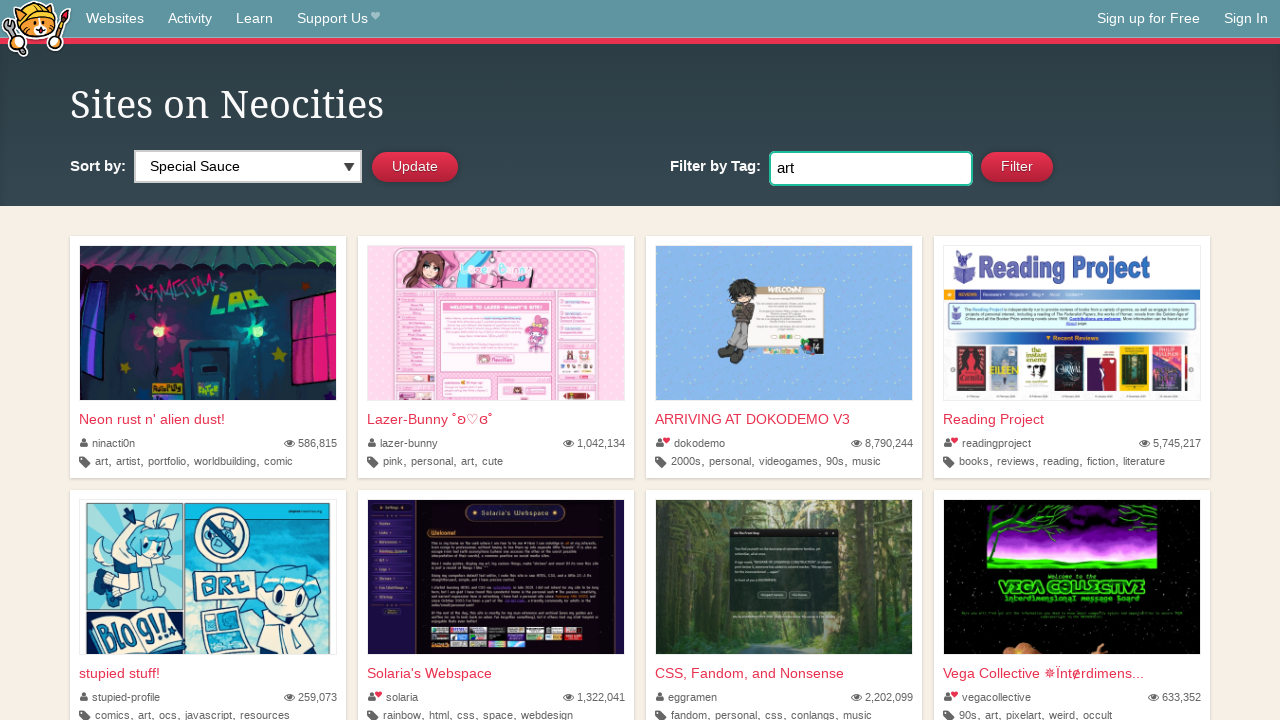

Pressed Enter to submit tag filter on #tag
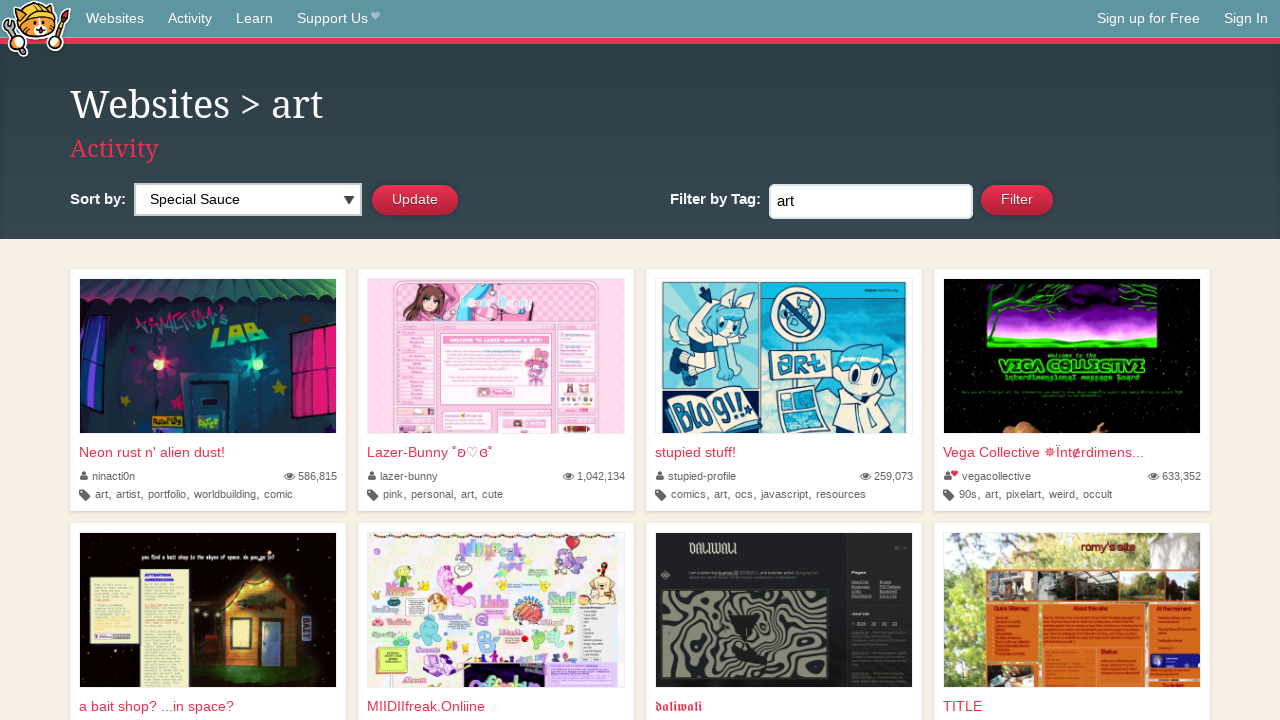

Waited for URL to update with tag=art parameter
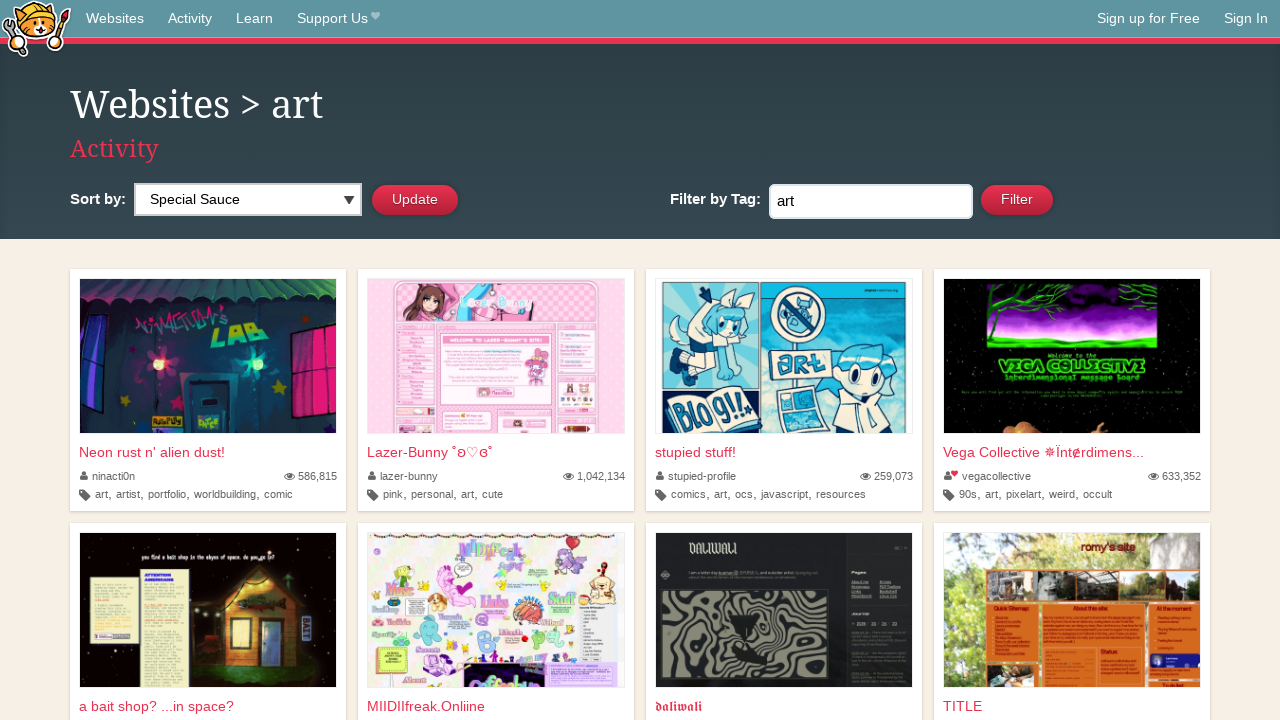

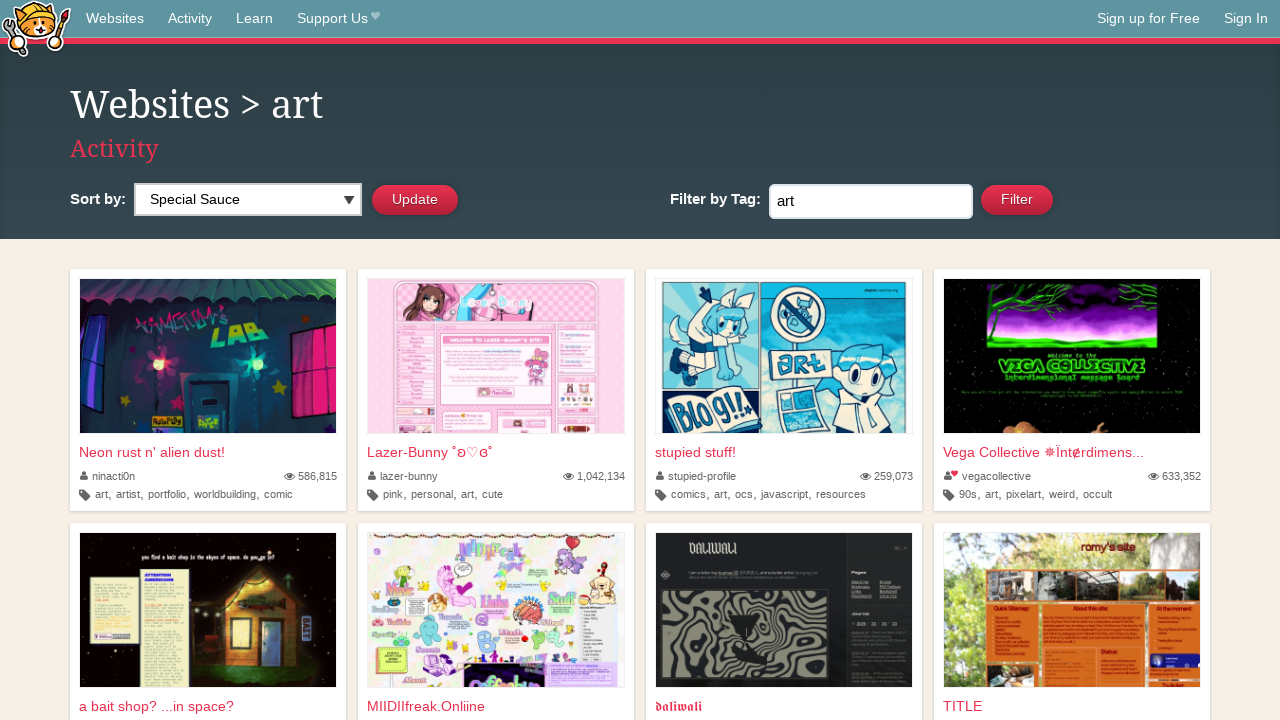